Tests registration form email validation by entering an invalid email format and verifying the appropriate error message is displayed.

Starting URL: https://alada.vn/tai-khoan/dang-ky.html

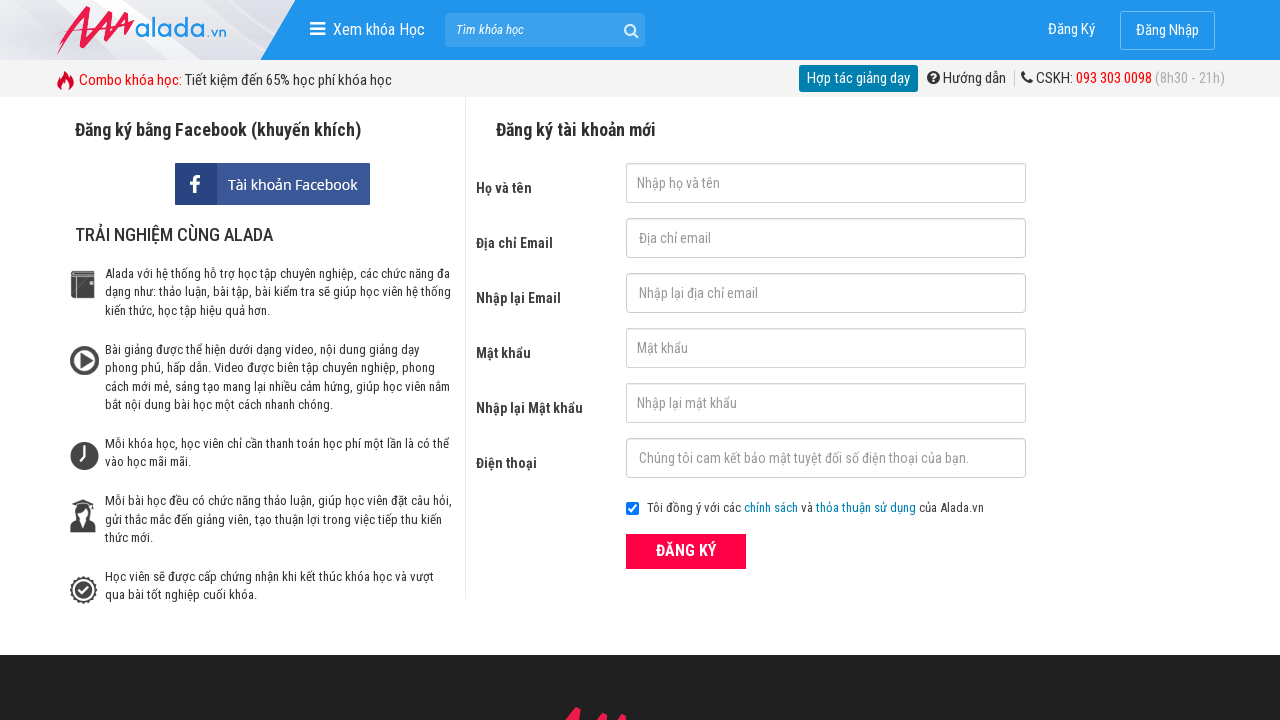

Filled email field with invalid format 'Nguyễn Văn A' on #txtEmail
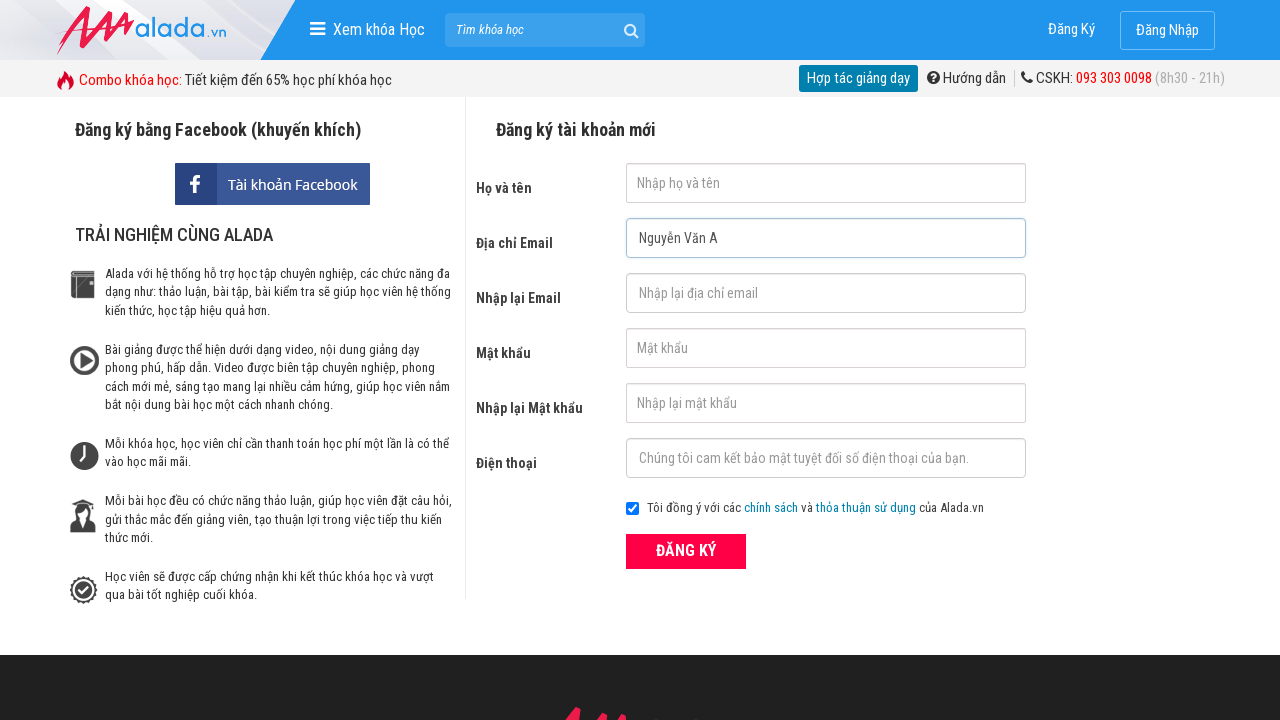

Clicked ĐĂNG KÝ (Register) button at (686, 551) on xpath=//div[@class='form frmRegister']//button[text()='ĐĂNG KÝ']
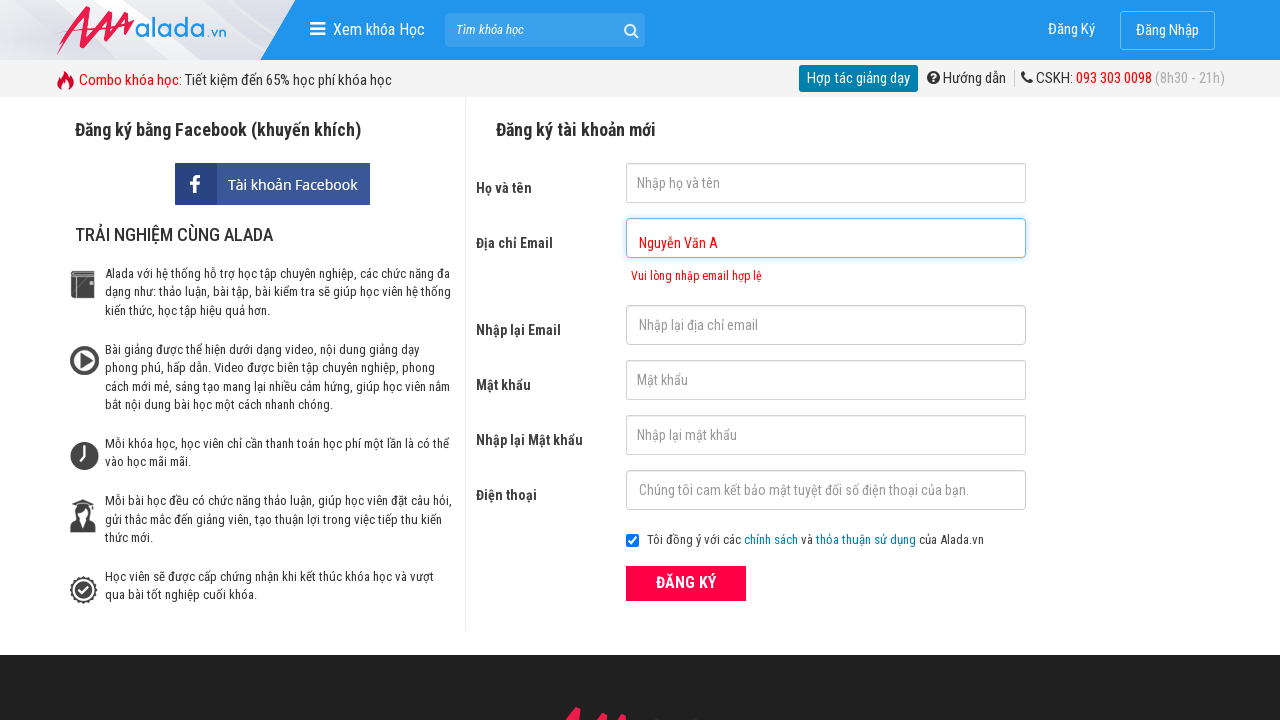

Email error message element appeared
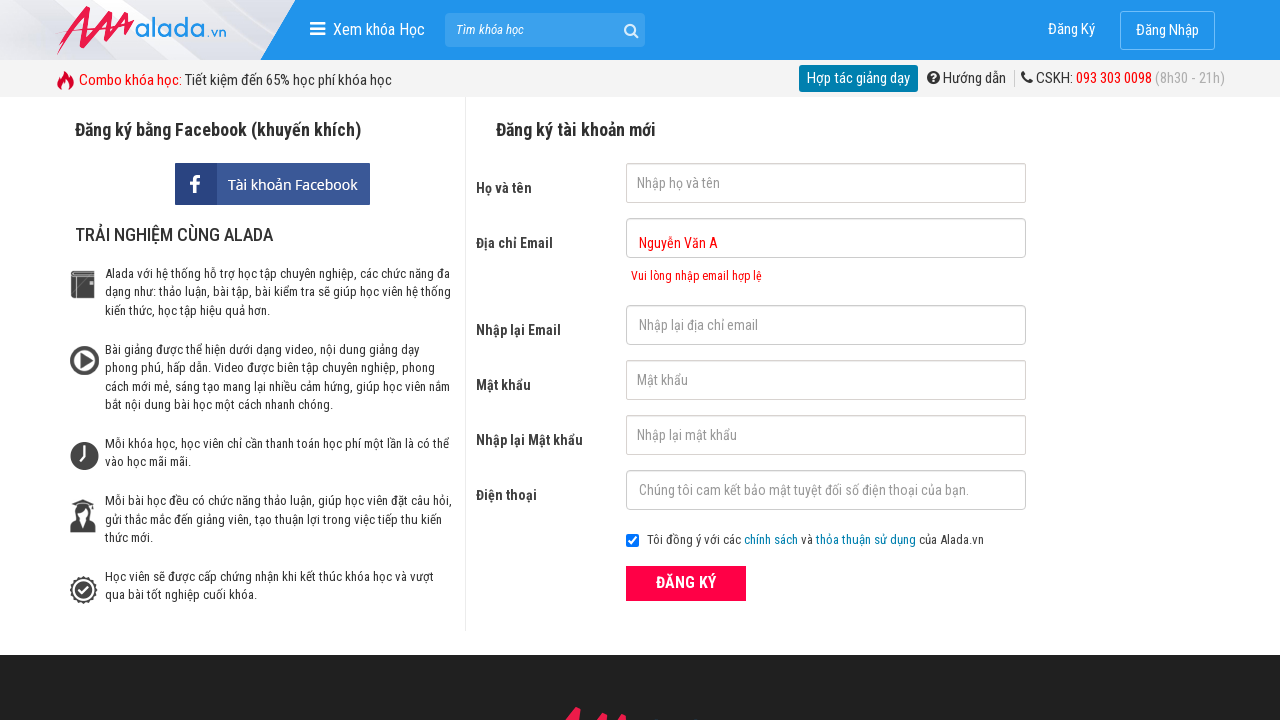

Verified error message displays 'Vui lòng nhập email hợp lệ' for invalid email
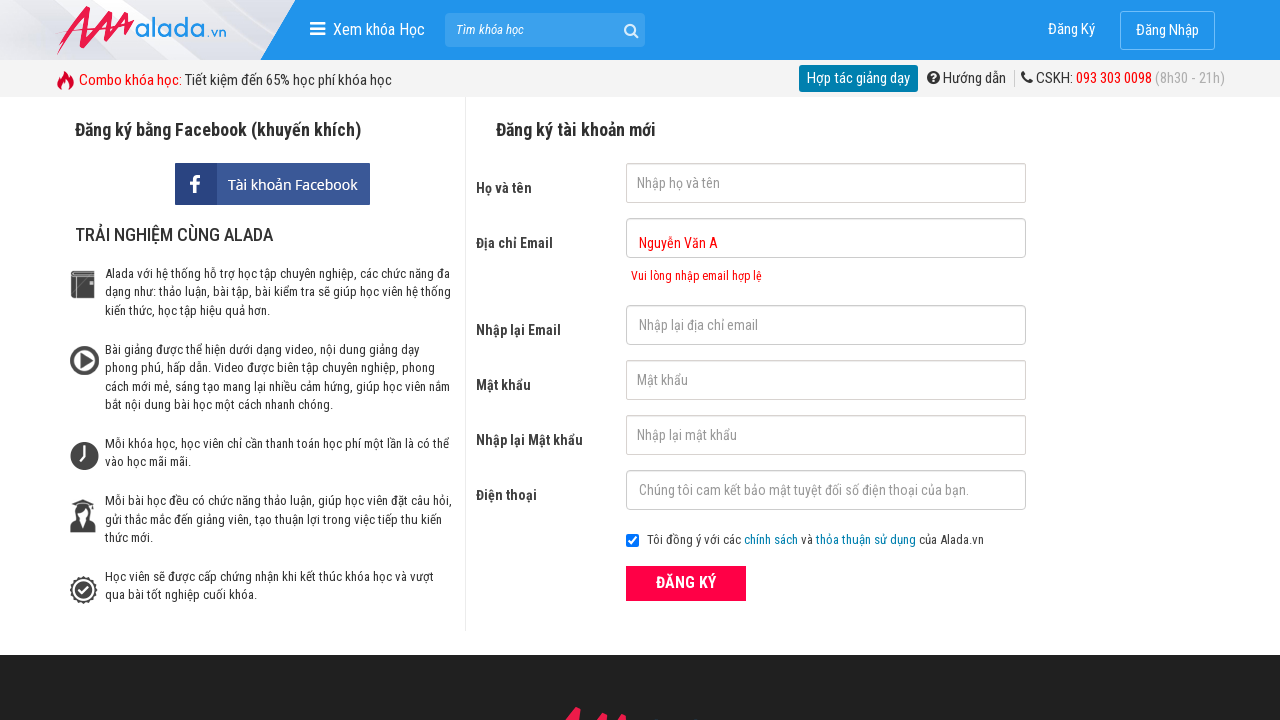

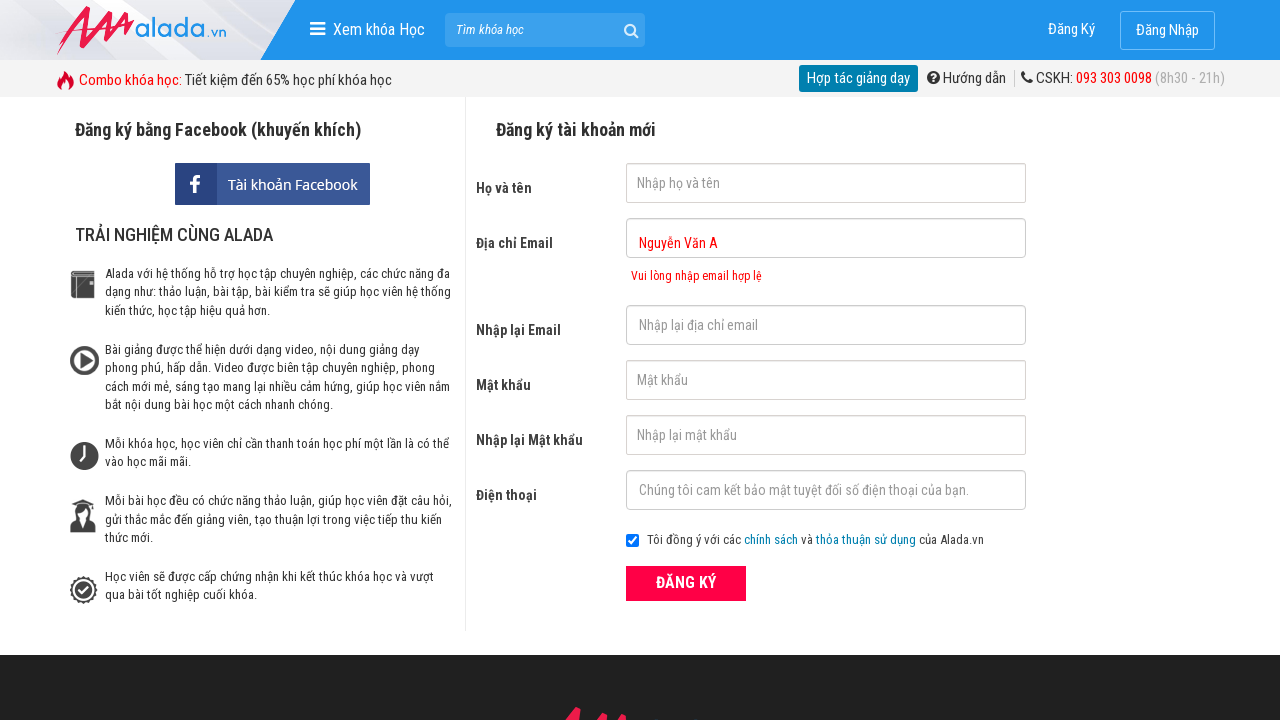